Tests that selecting 'Round Trip' option enables the return date field by checking its style attribute changes

Starting URL: https://rahulshettyacademy.com/dropdownsPractise/

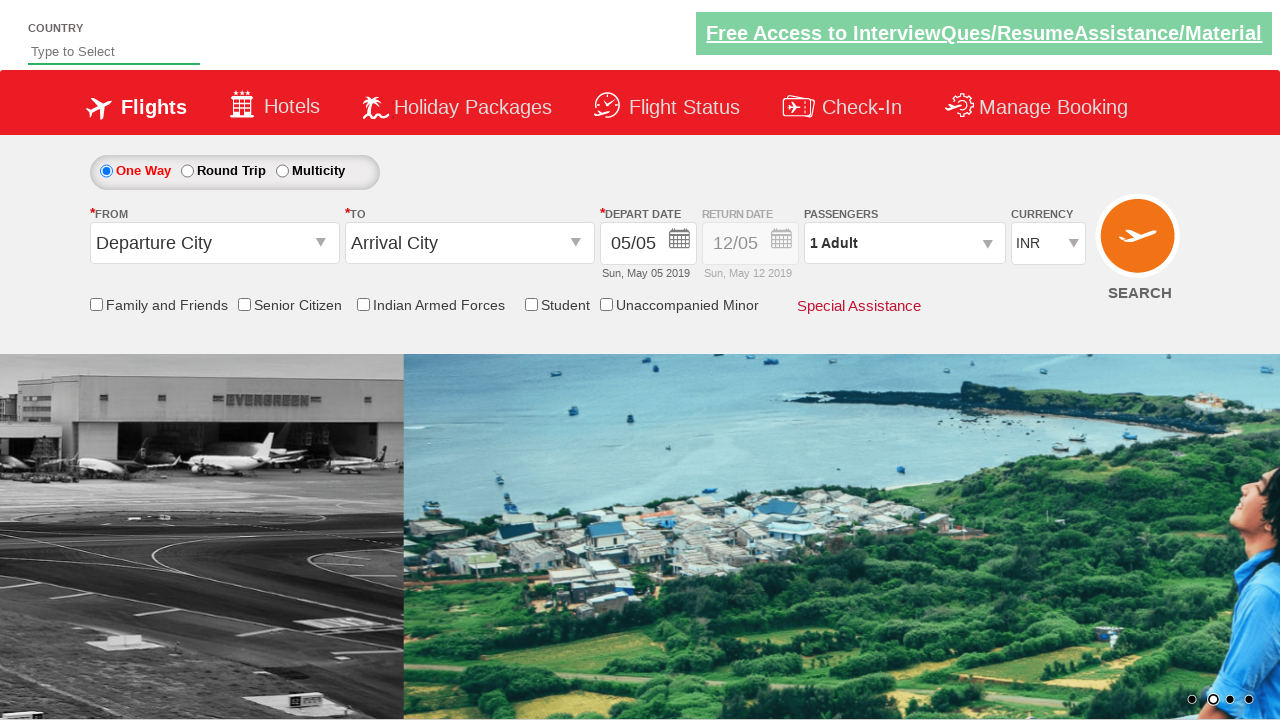

Clicked on 'Round Trip' radio button to select round trip option at (234, 170) on text='Round Trip'
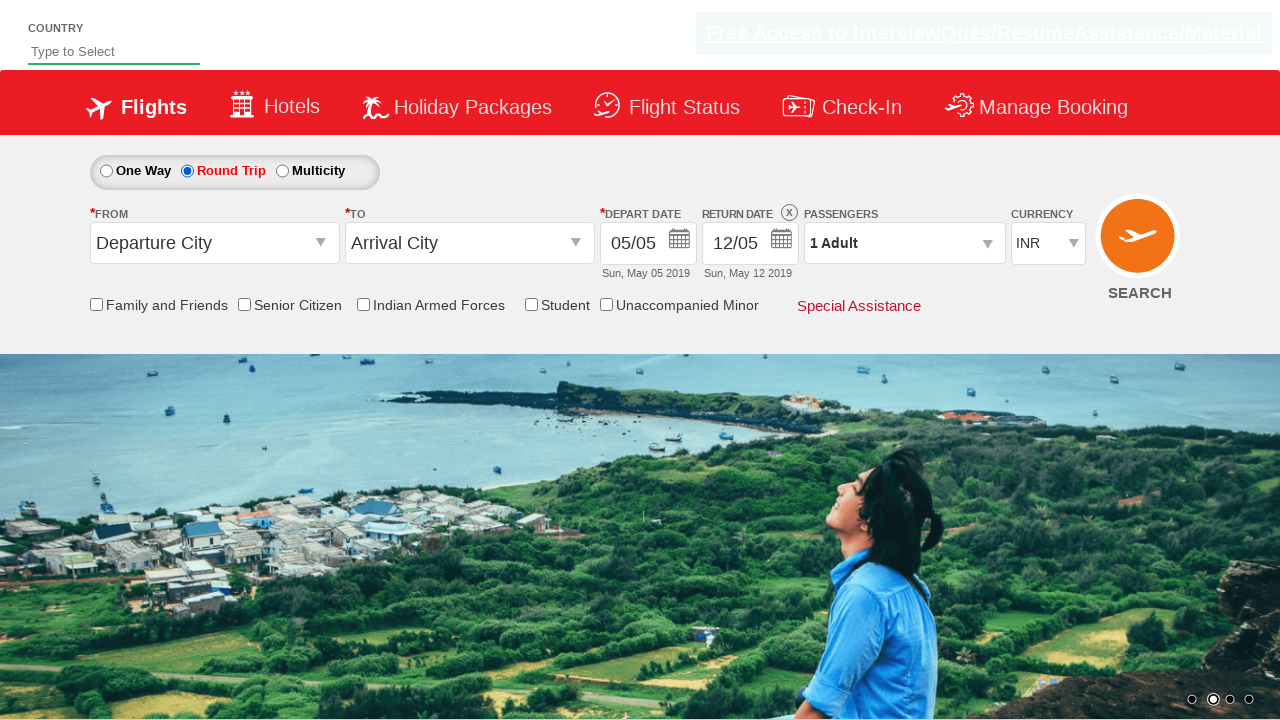

Retrieved style attribute from return date field (#ctl00_mainContent_view_date2)
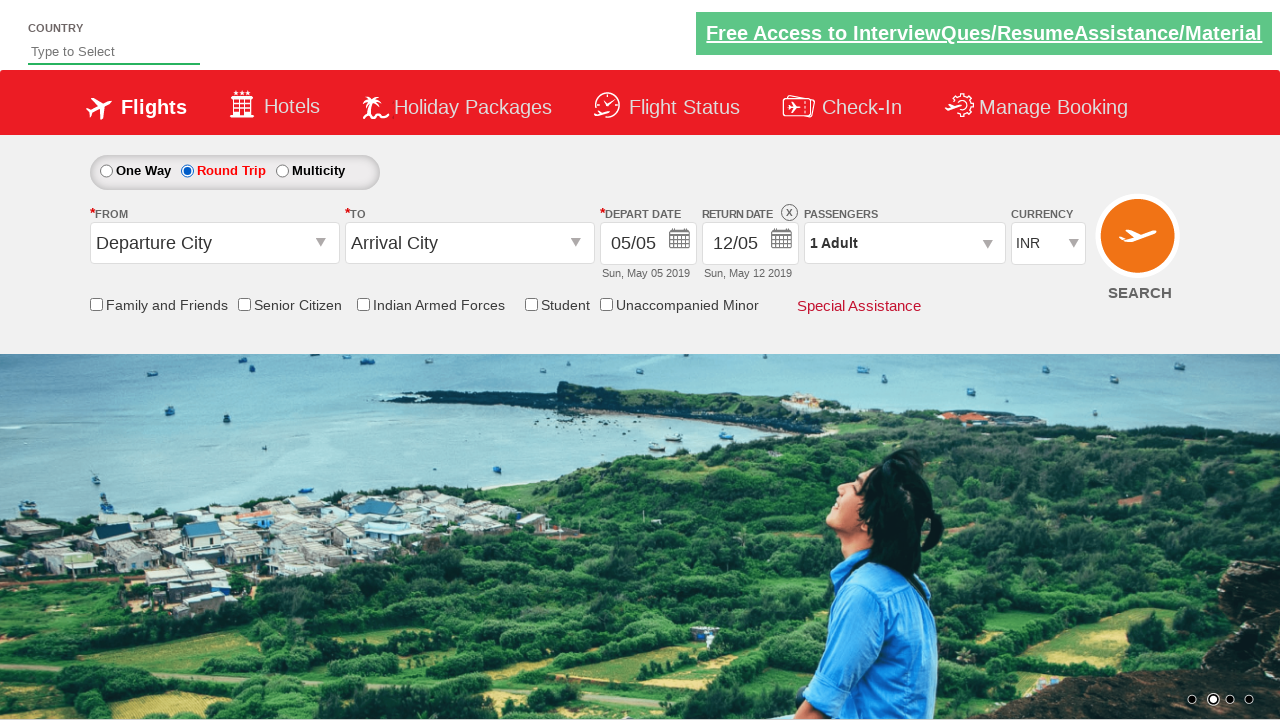

Verified return date field is enabled (no opacity 0.5 in style attribute)
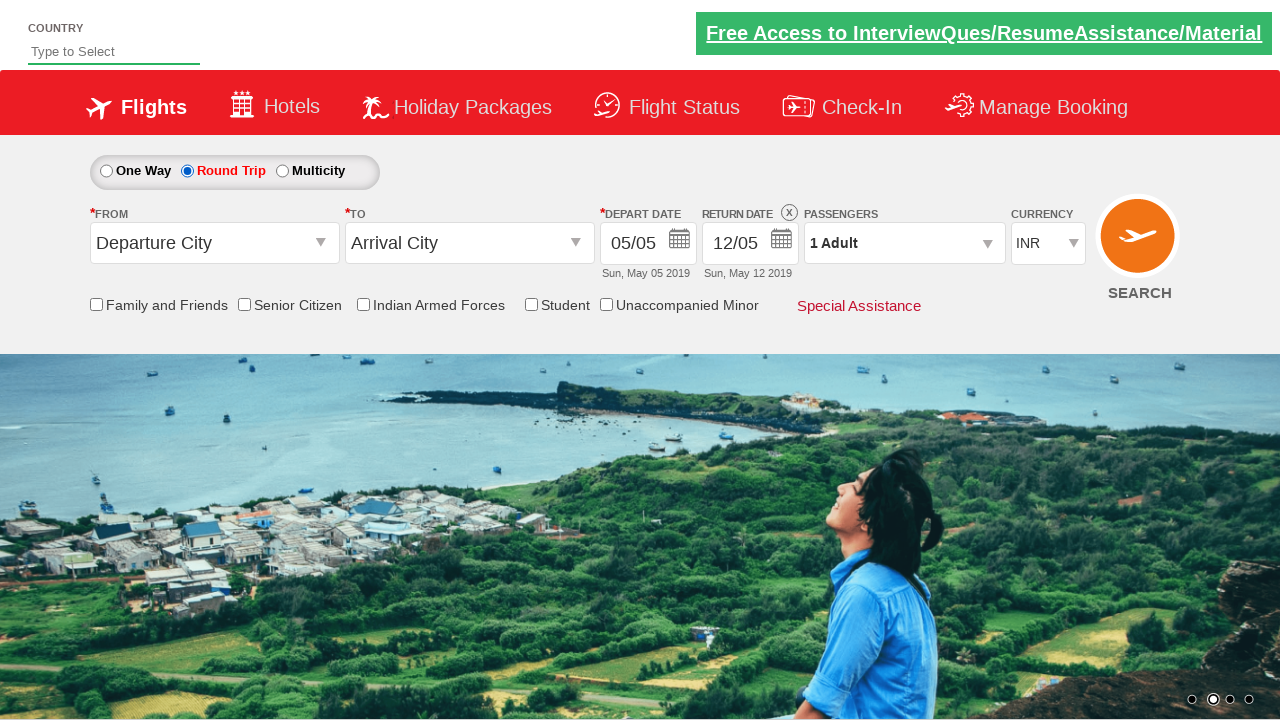

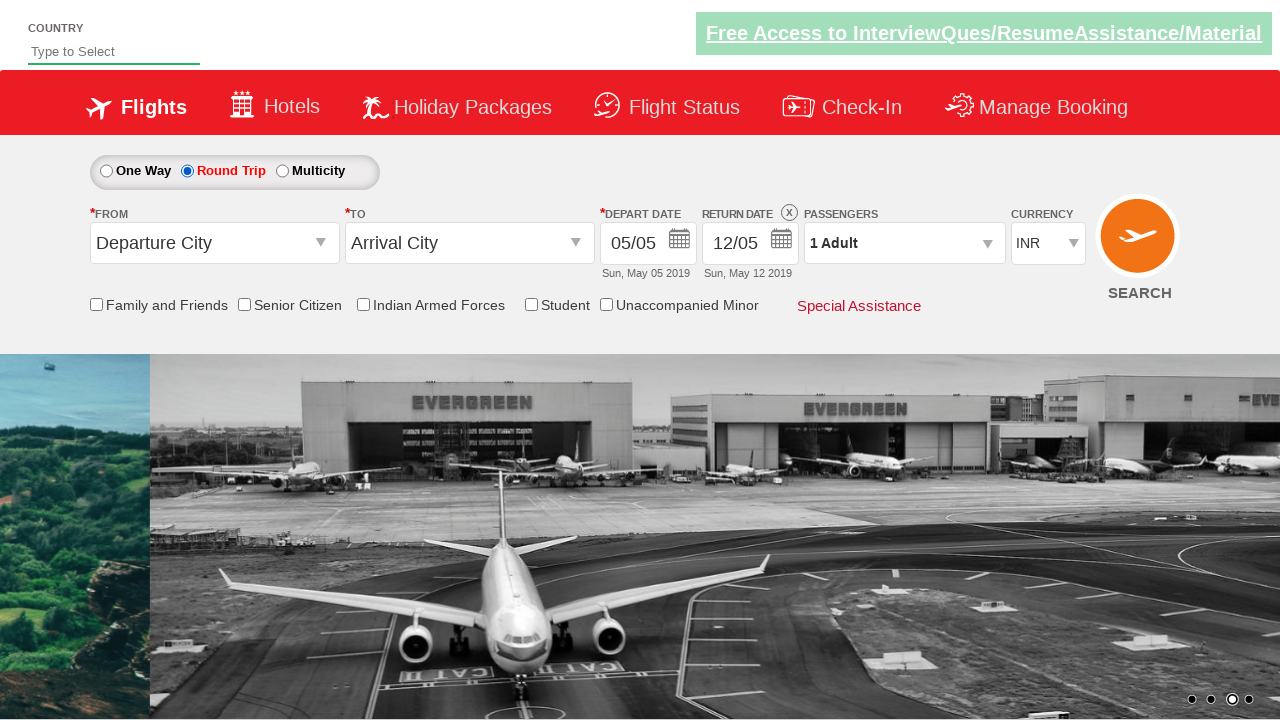